Selects Option 1 from a dropdown menu using index selection method

Starting URL: https://the-internet.herokuapp.com/dropdown

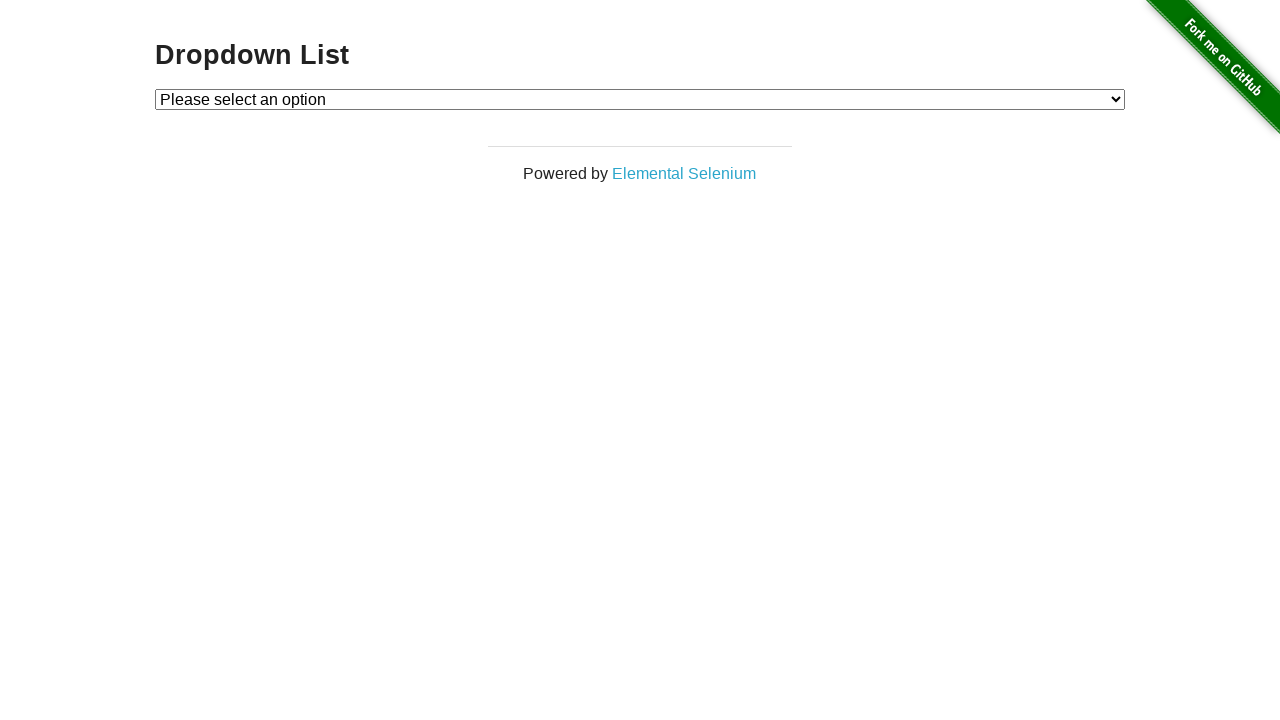

Navigated to dropdown menu page
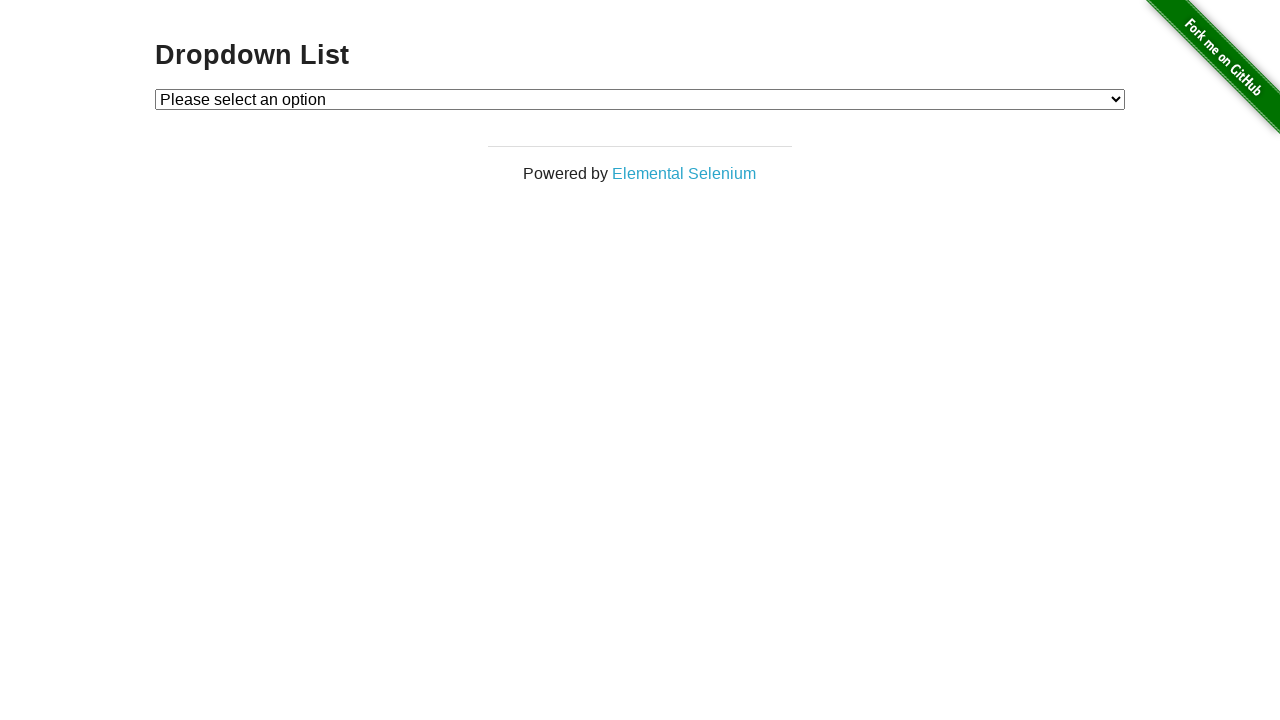

Located dropdown menu element
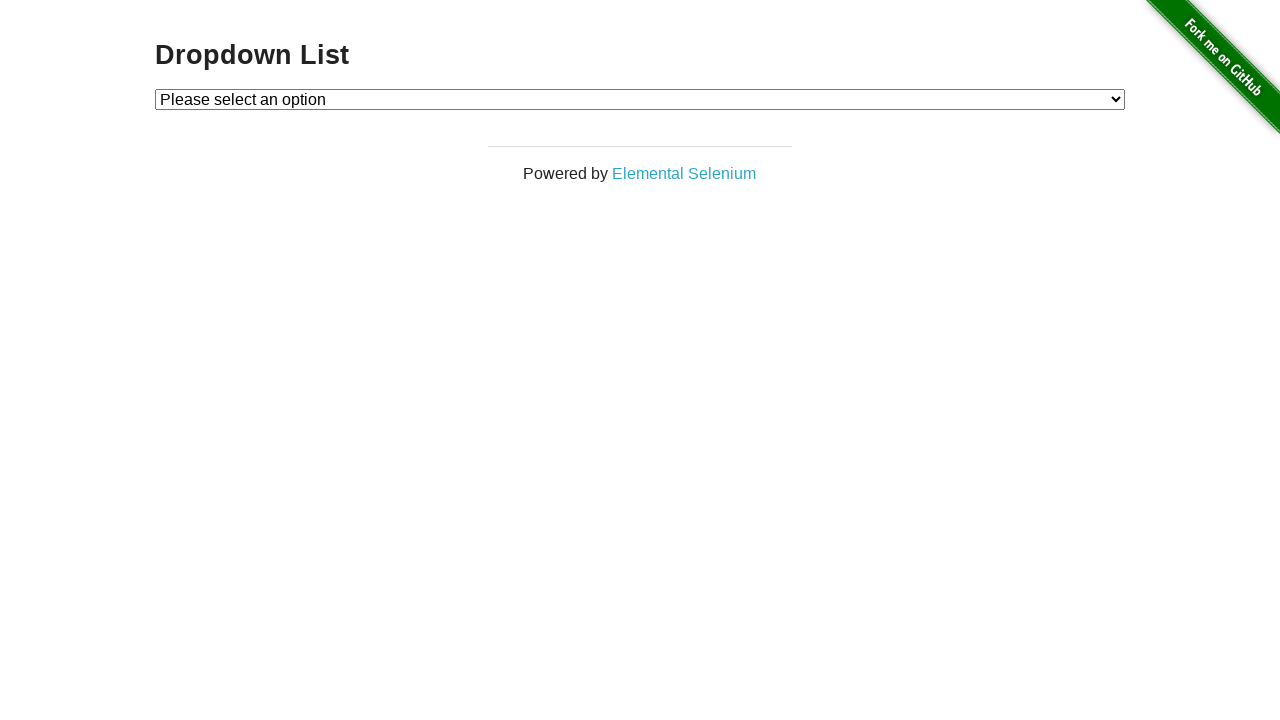

Selected Option 1 from dropdown menu using index selection method on #dropdown
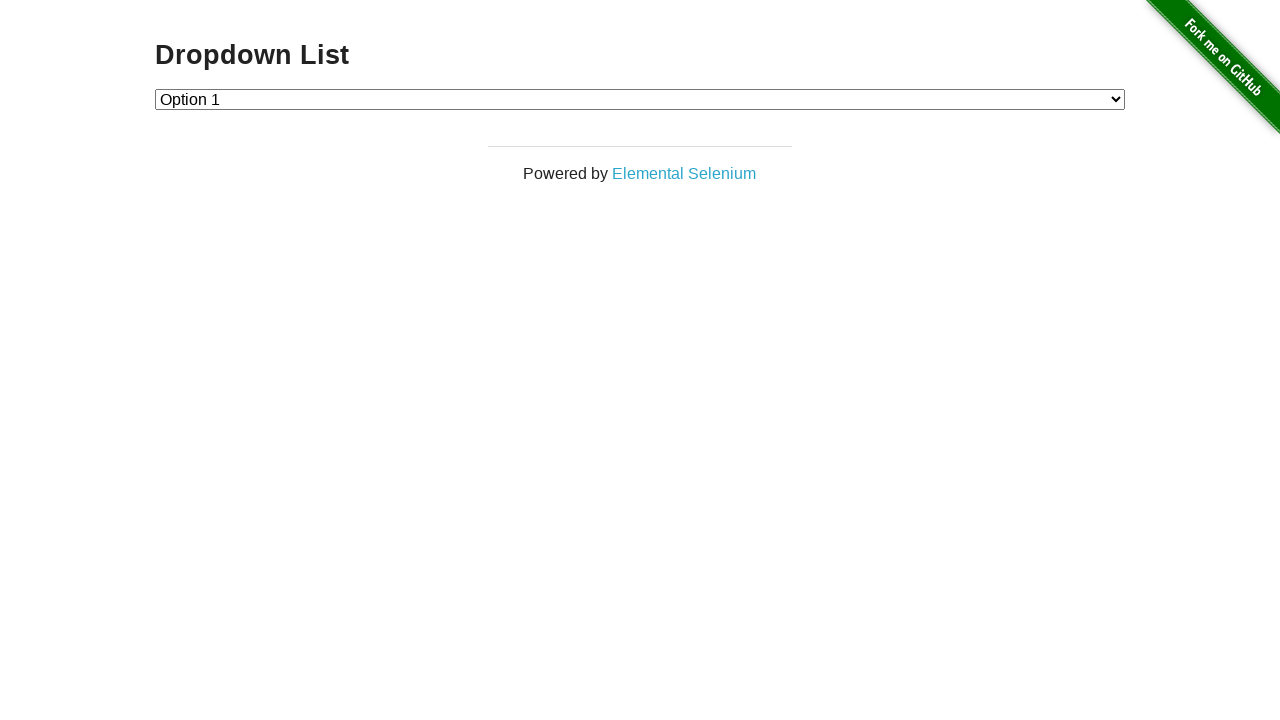

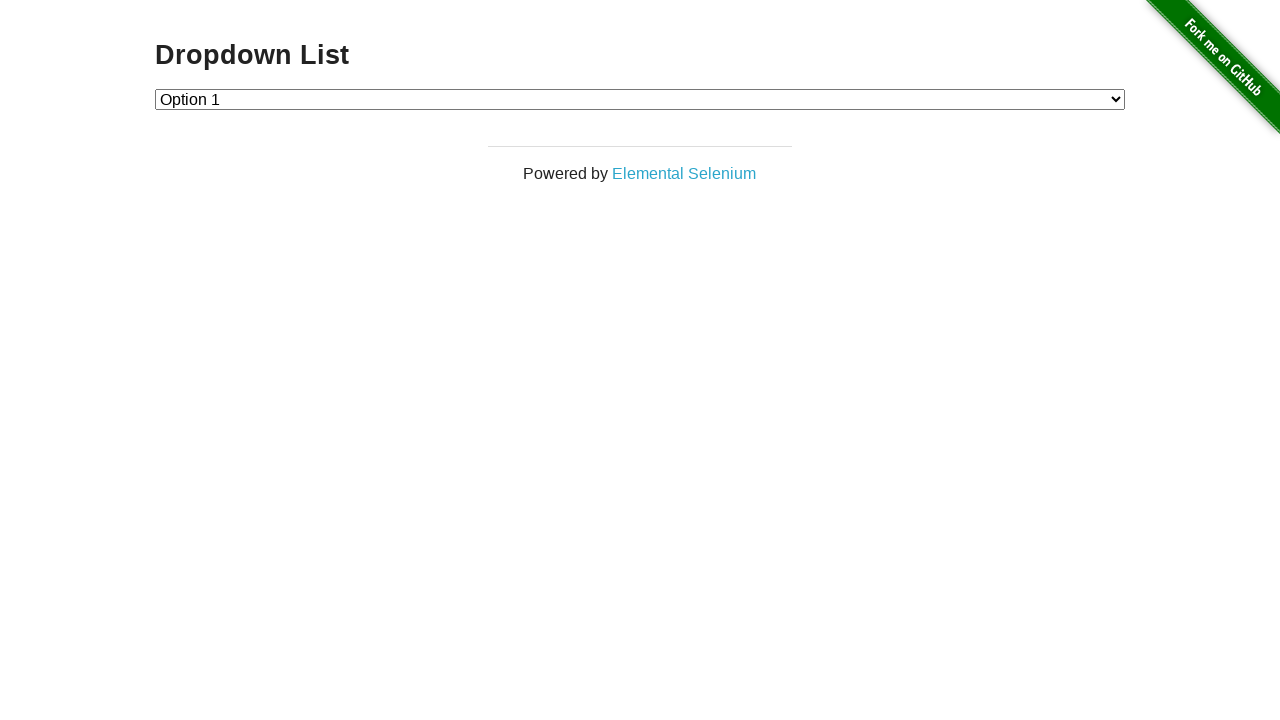